Tests the Japanese transit route search functionality on Navitime by filling in departure and destination station names for a route lookup.

Starting URL: https://www.navitime.co.jp/transfer/

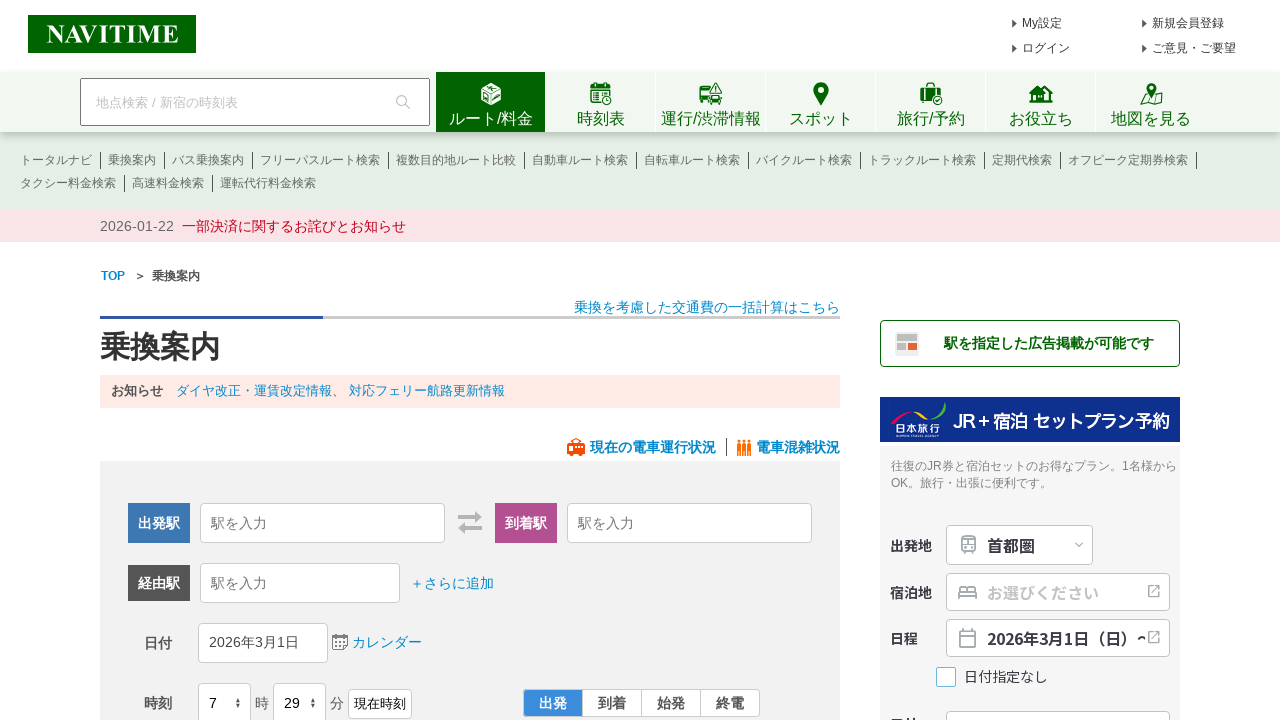

Filled departure station field with '東京' (Tokyo) on #orv-station-name
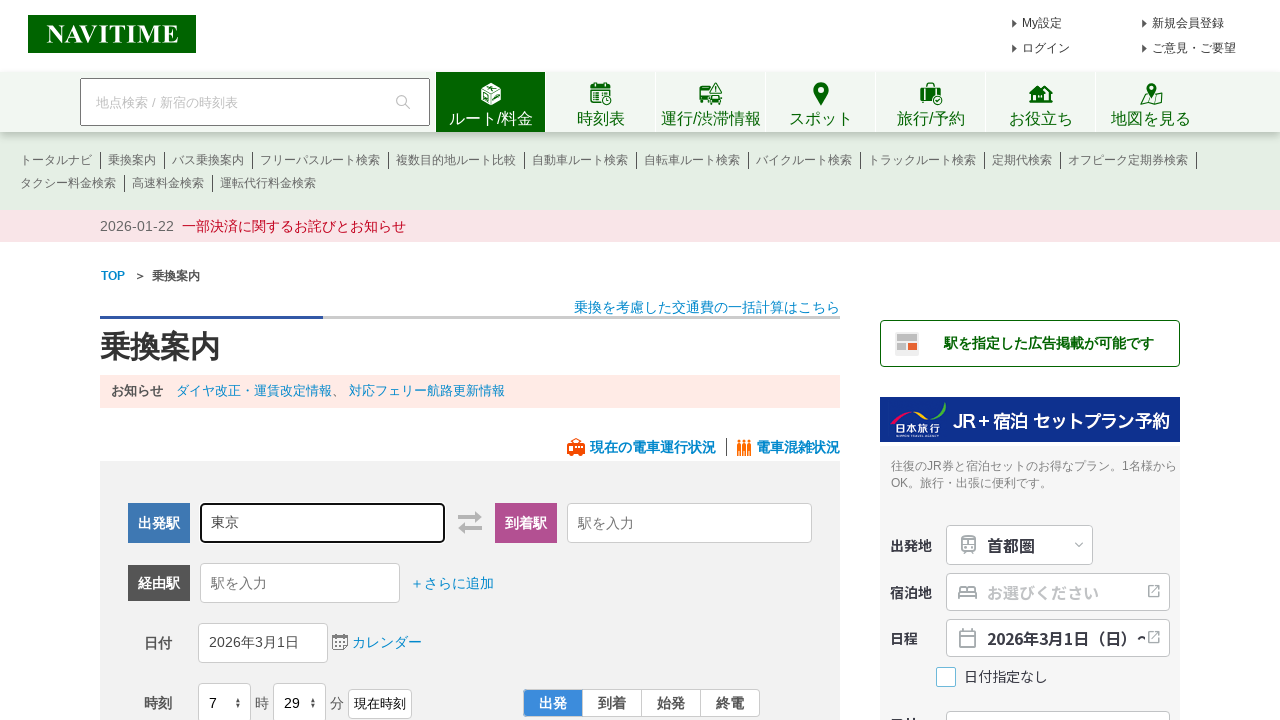

Filled destination station field with '新宿' (Shinjuku) on #dnv-station-name
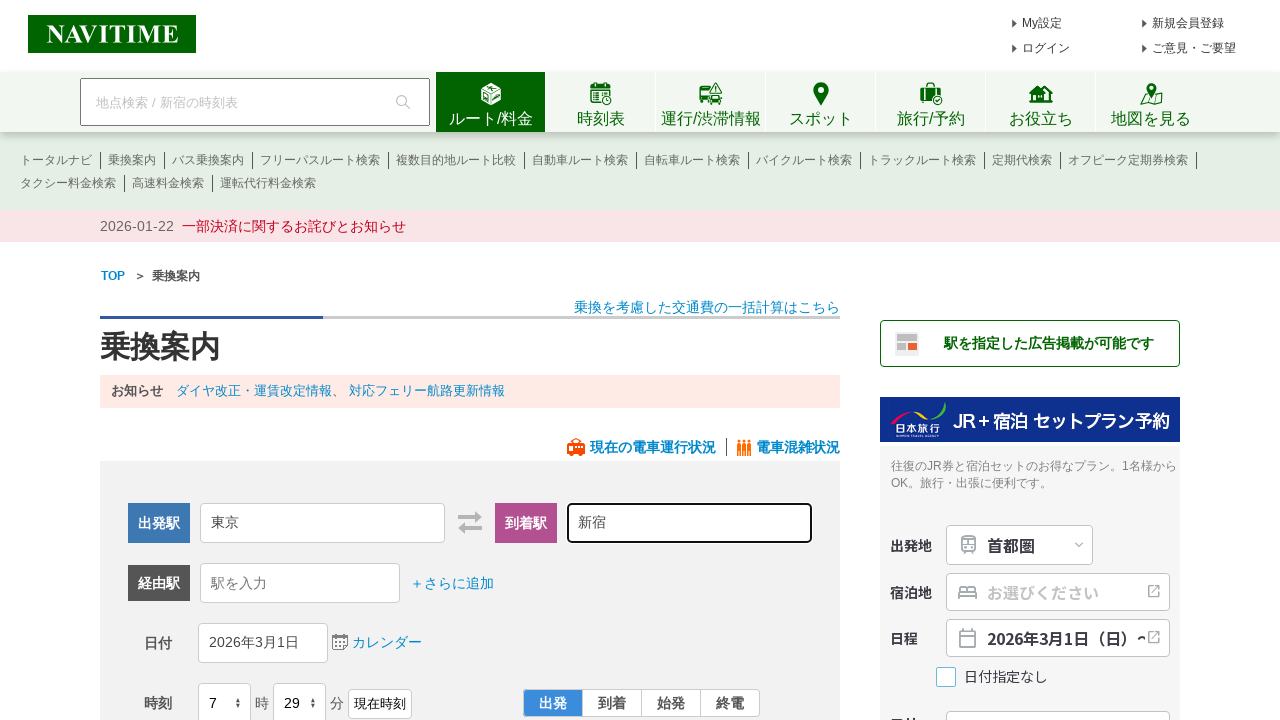

Clicked submit button to search for transit routes at (470, 361) on .submit-container
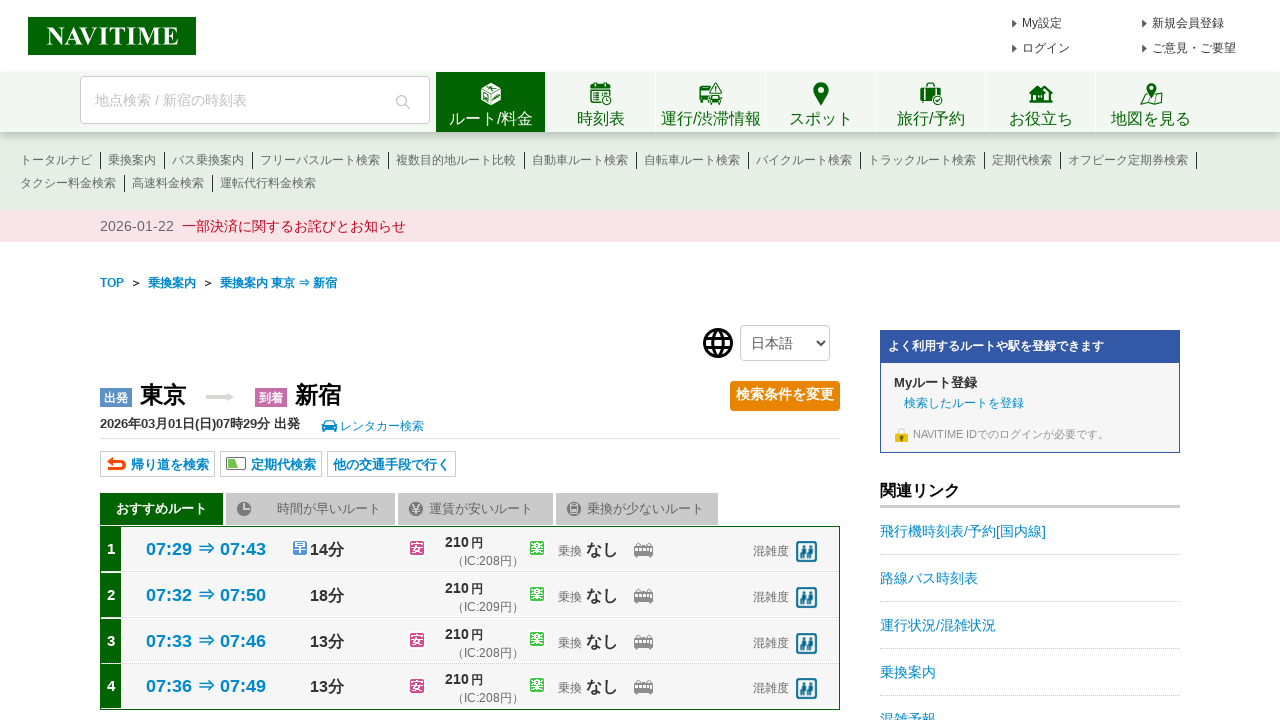

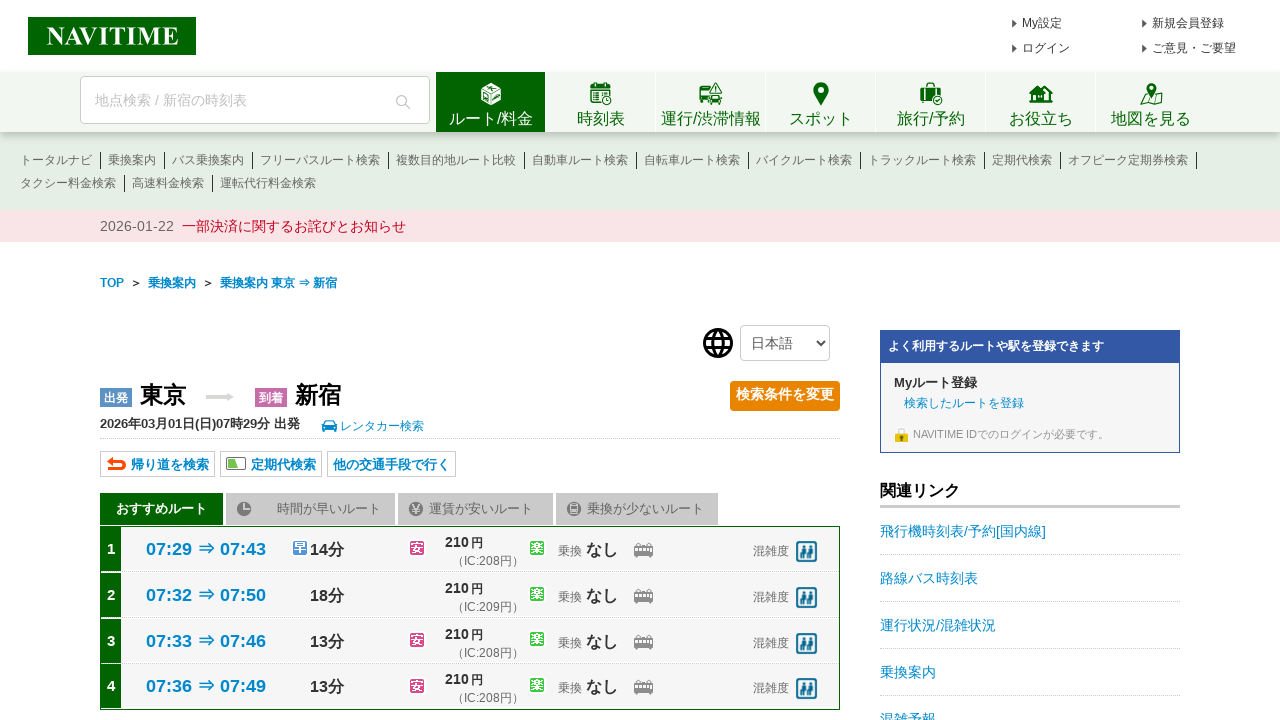